Tests the Add/Remove Elements functionality by clicking the "Add Element" button 5 times and verifying that Delete buttons are created

Starting URL: http://the-internet.herokuapp.com/add_remove_elements/

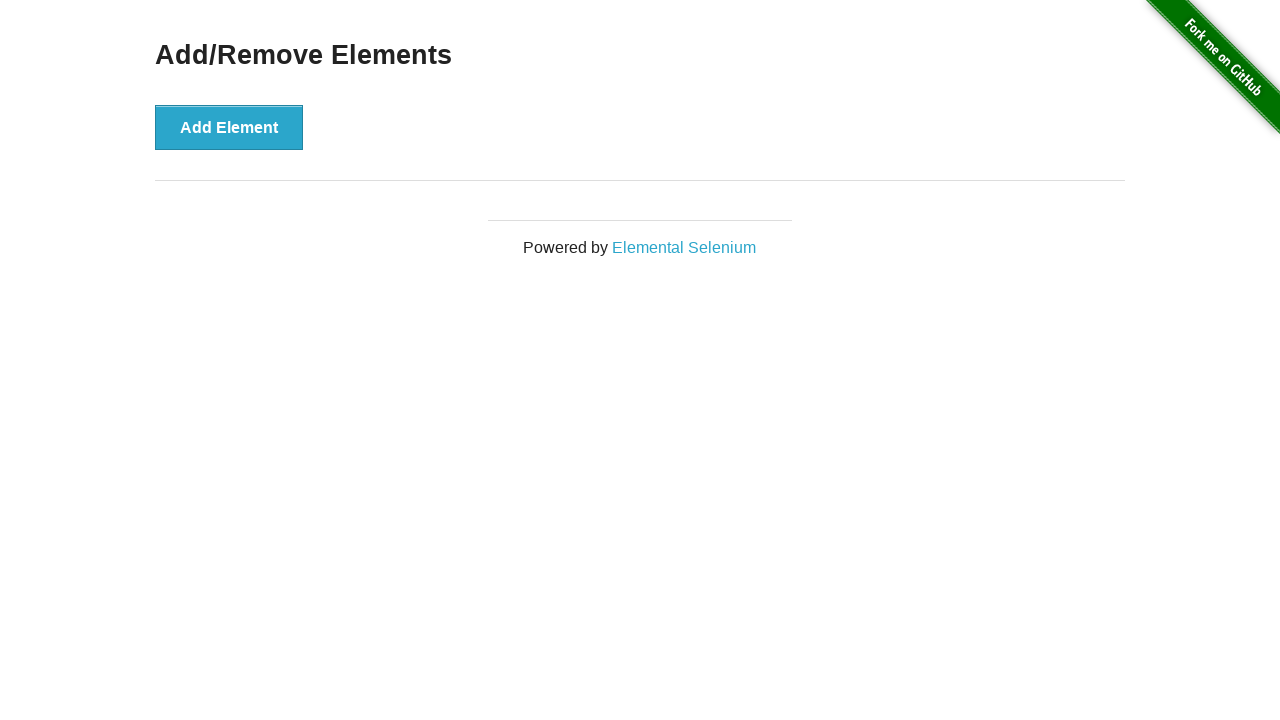

Navigated to Add/Remove Elements page
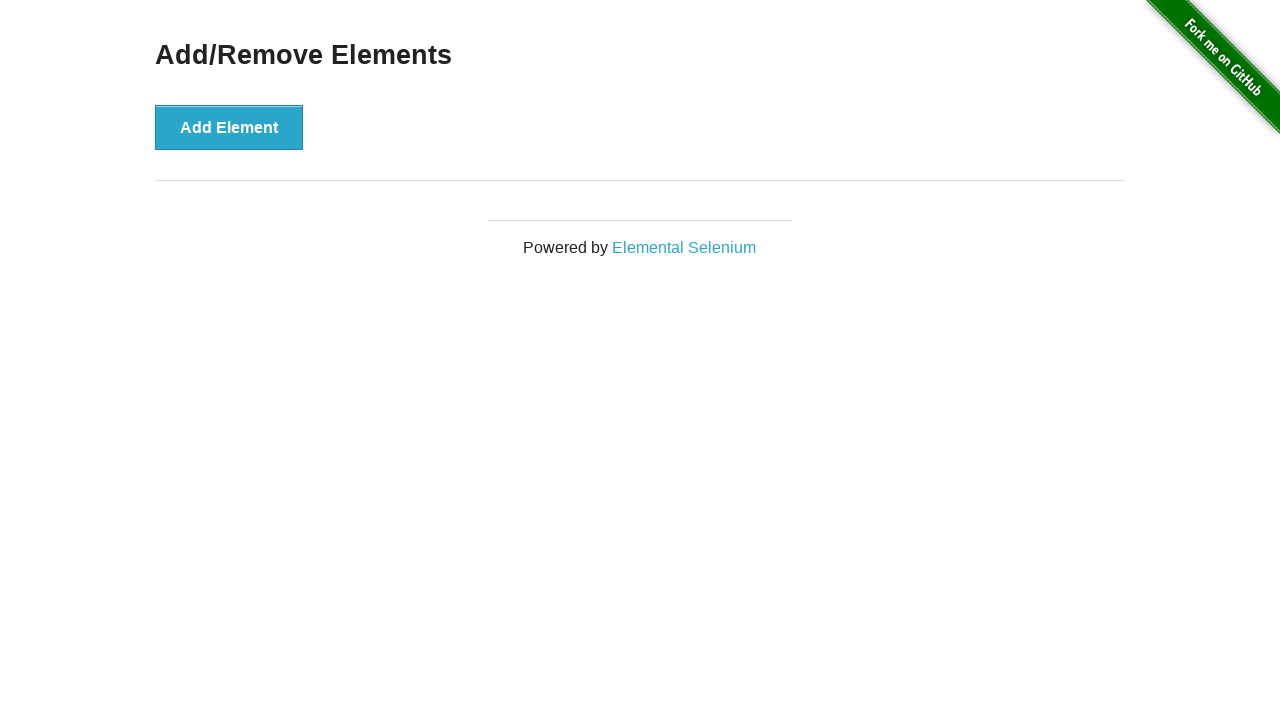

Clicked 'Add Element' button at (229, 127) on xpath=//button[text()='Add Element']
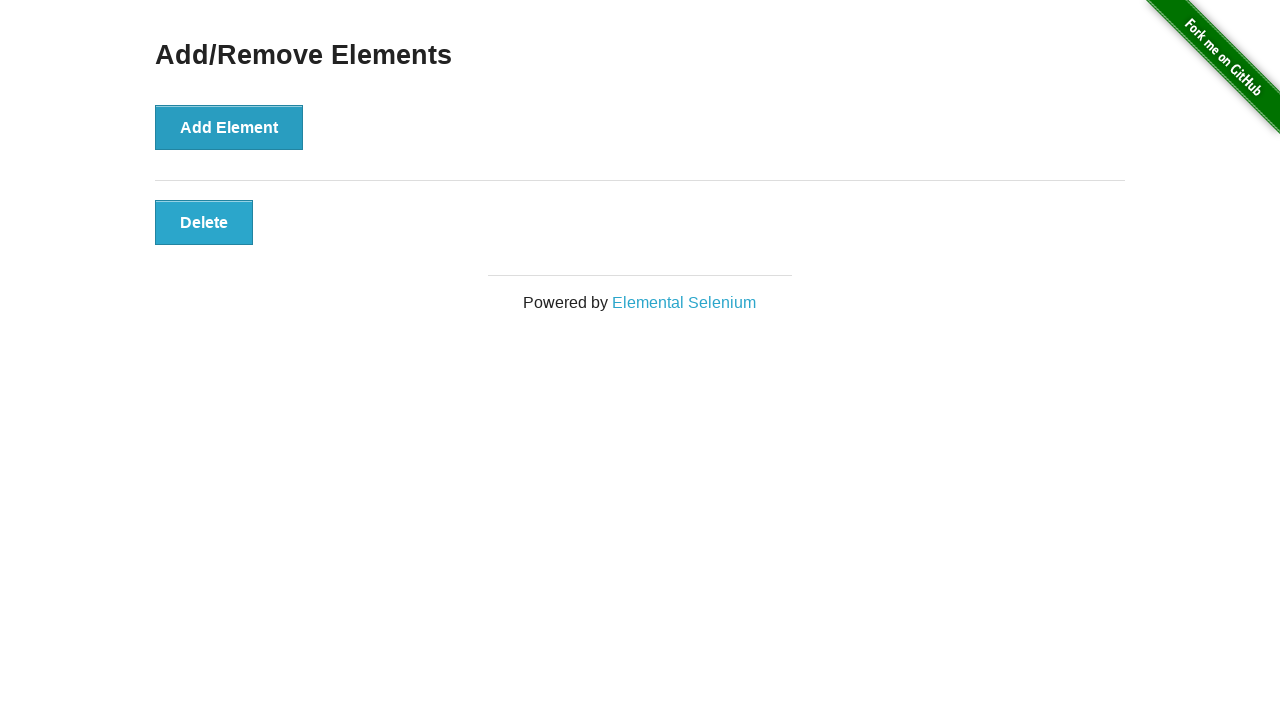

Clicked 'Add Element' button at (229, 127) on xpath=//button[text()='Add Element']
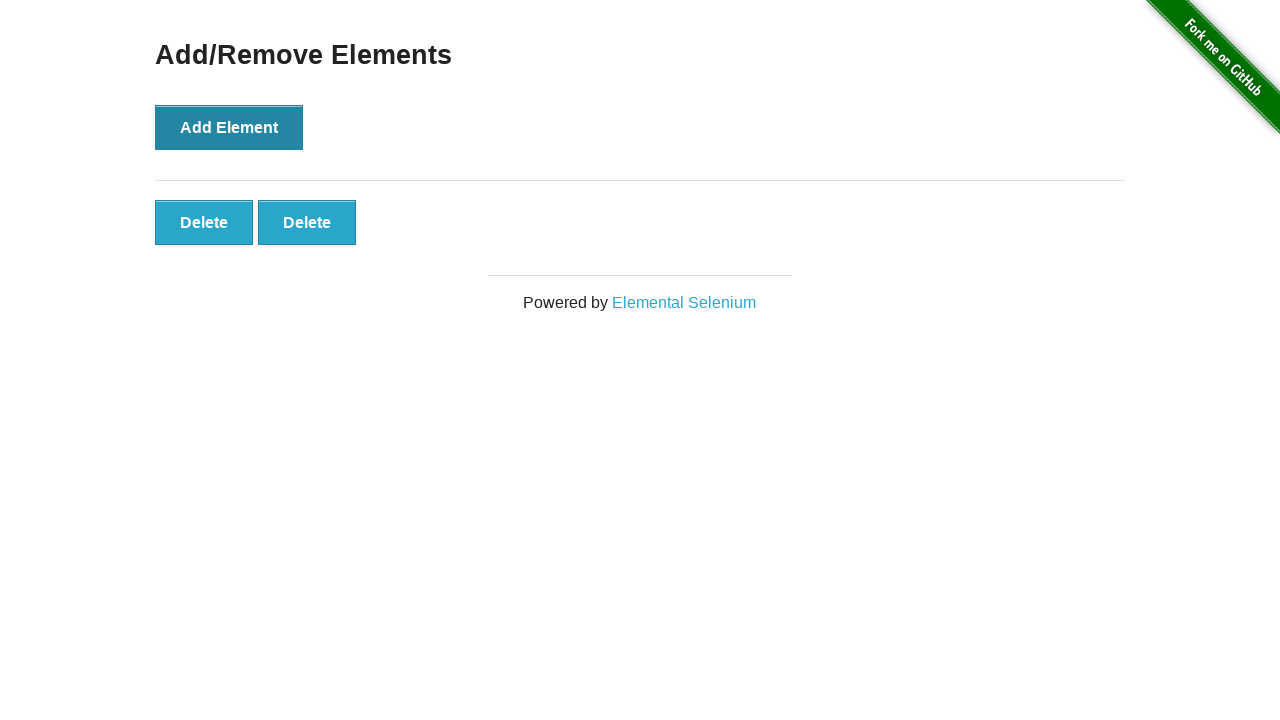

Clicked 'Add Element' button at (229, 127) on xpath=//button[text()='Add Element']
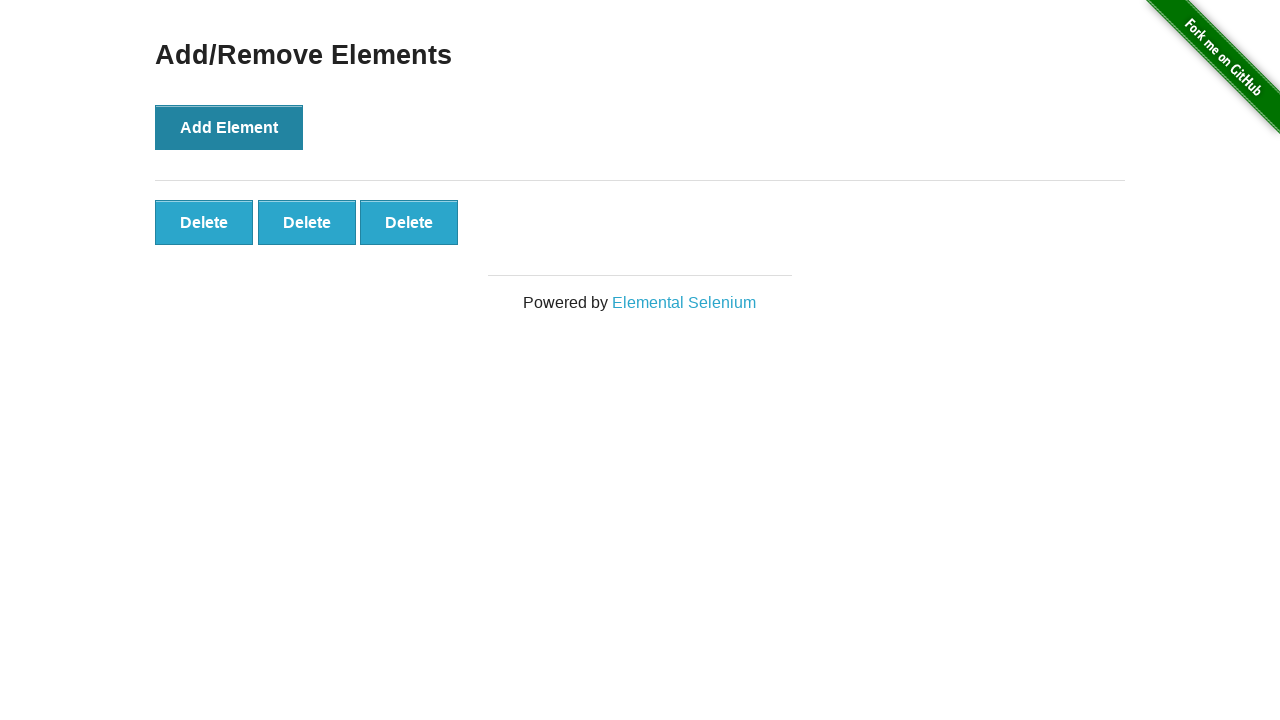

Clicked 'Add Element' button at (229, 127) on xpath=//button[text()='Add Element']
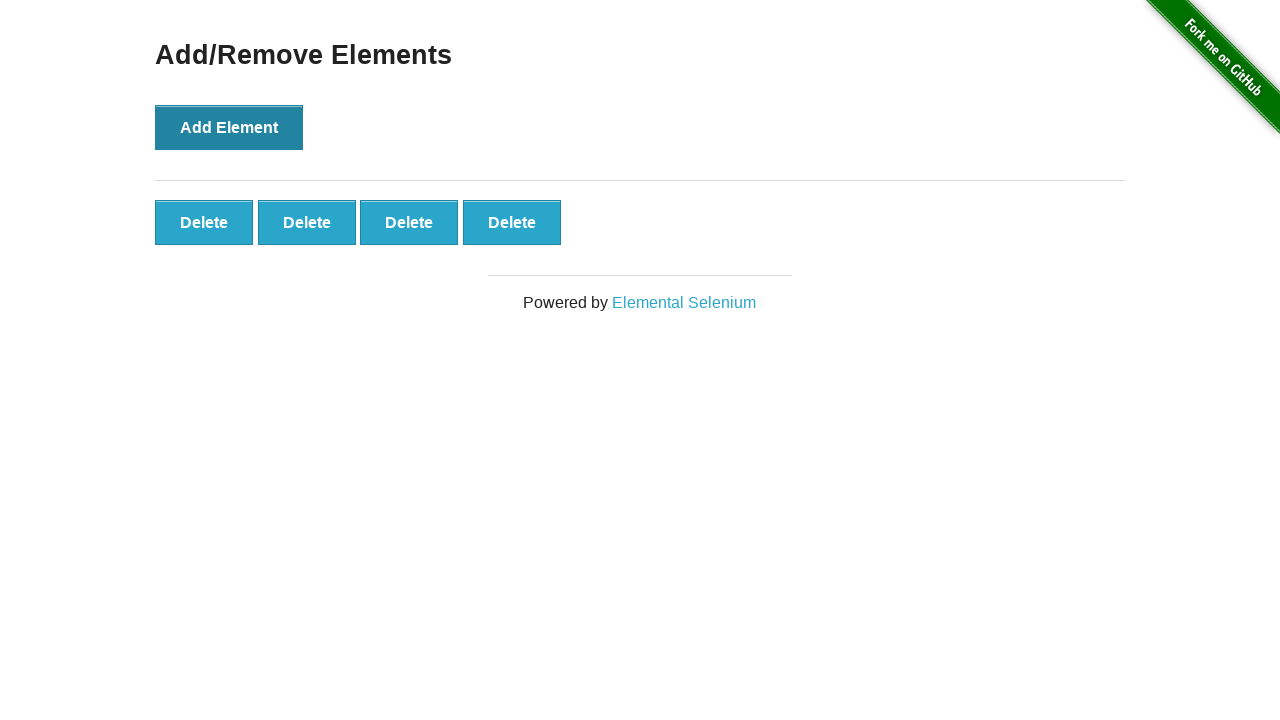

Clicked 'Add Element' button at (229, 127) on xpath=//button[text()='Add Element']
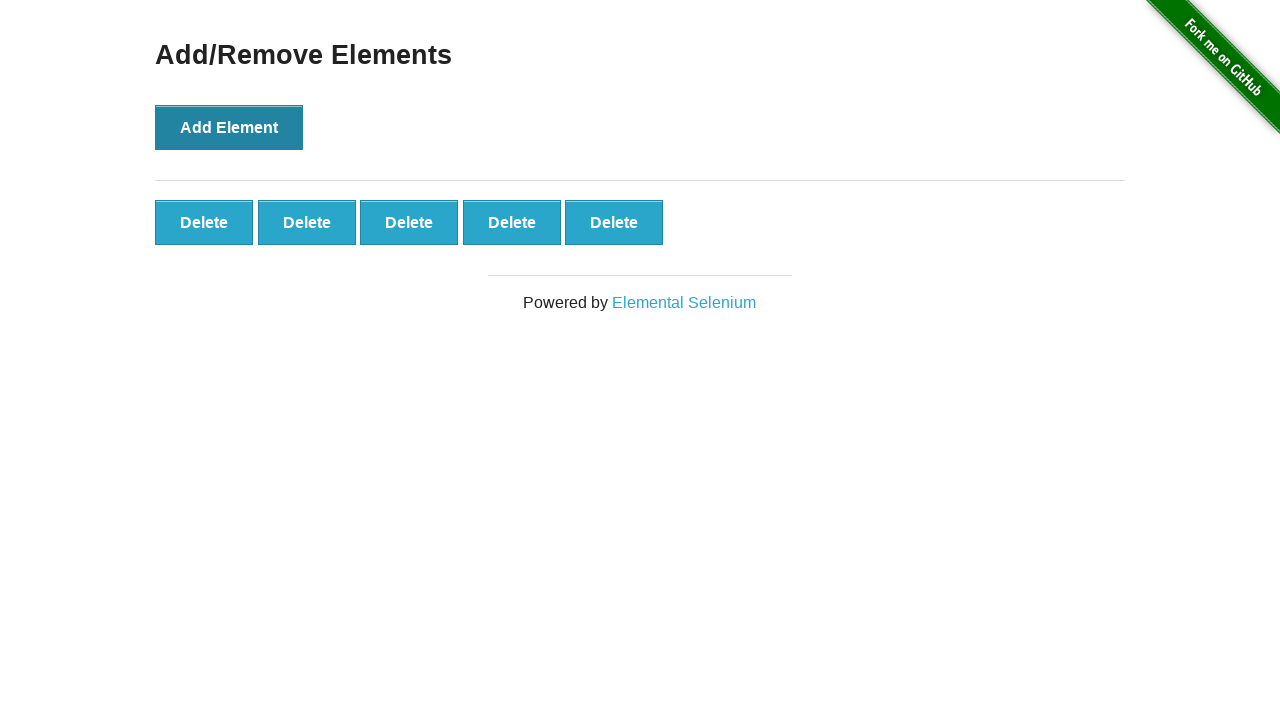

Delete buttons appeared on page
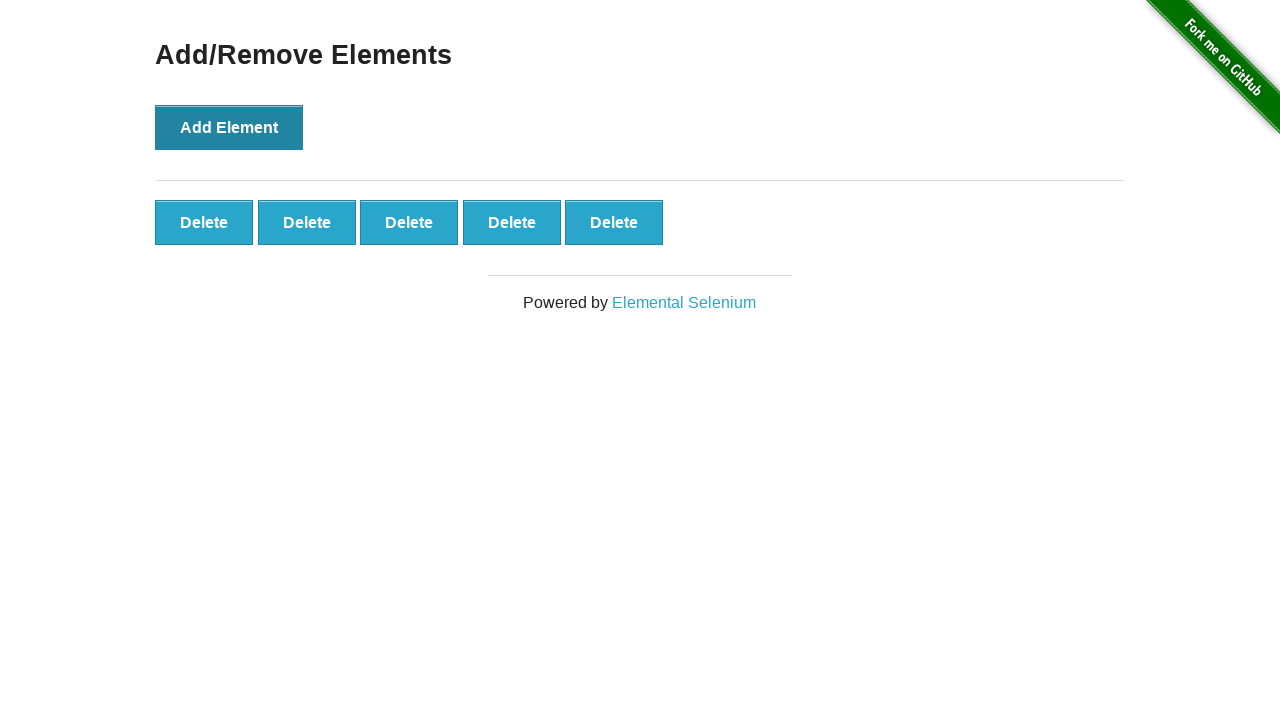

Verified that Delete buttons were created successfully
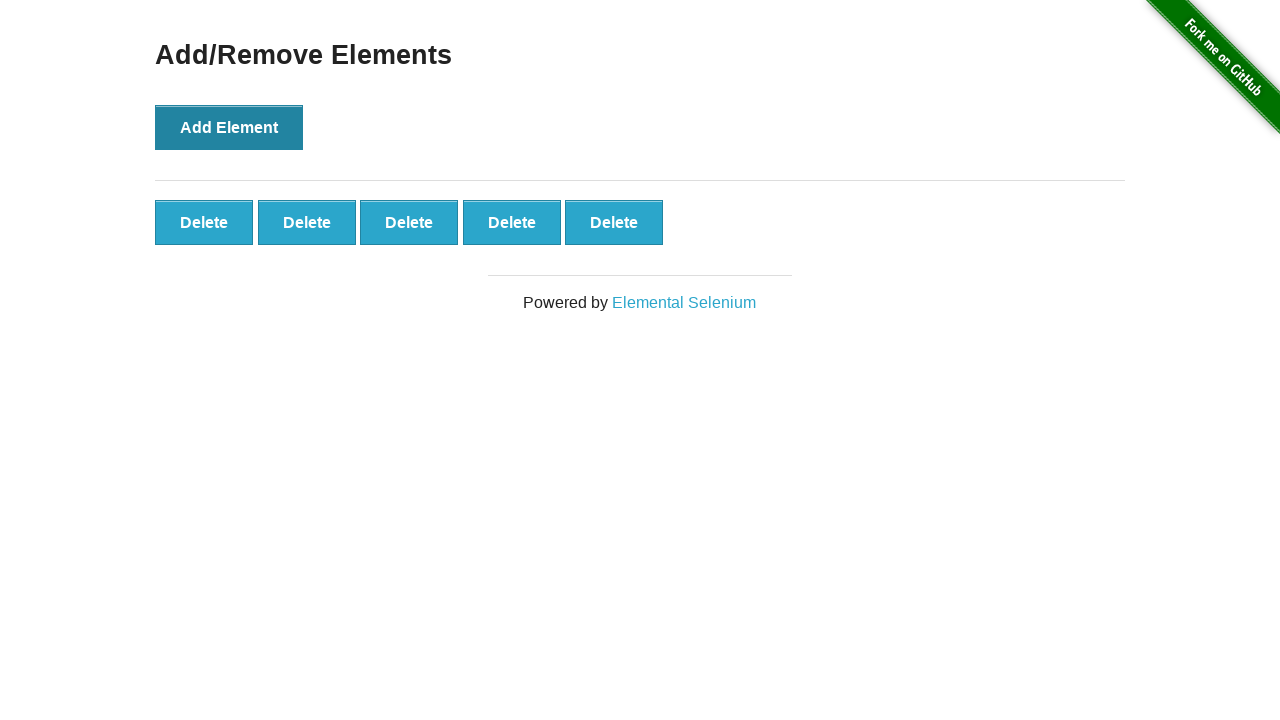

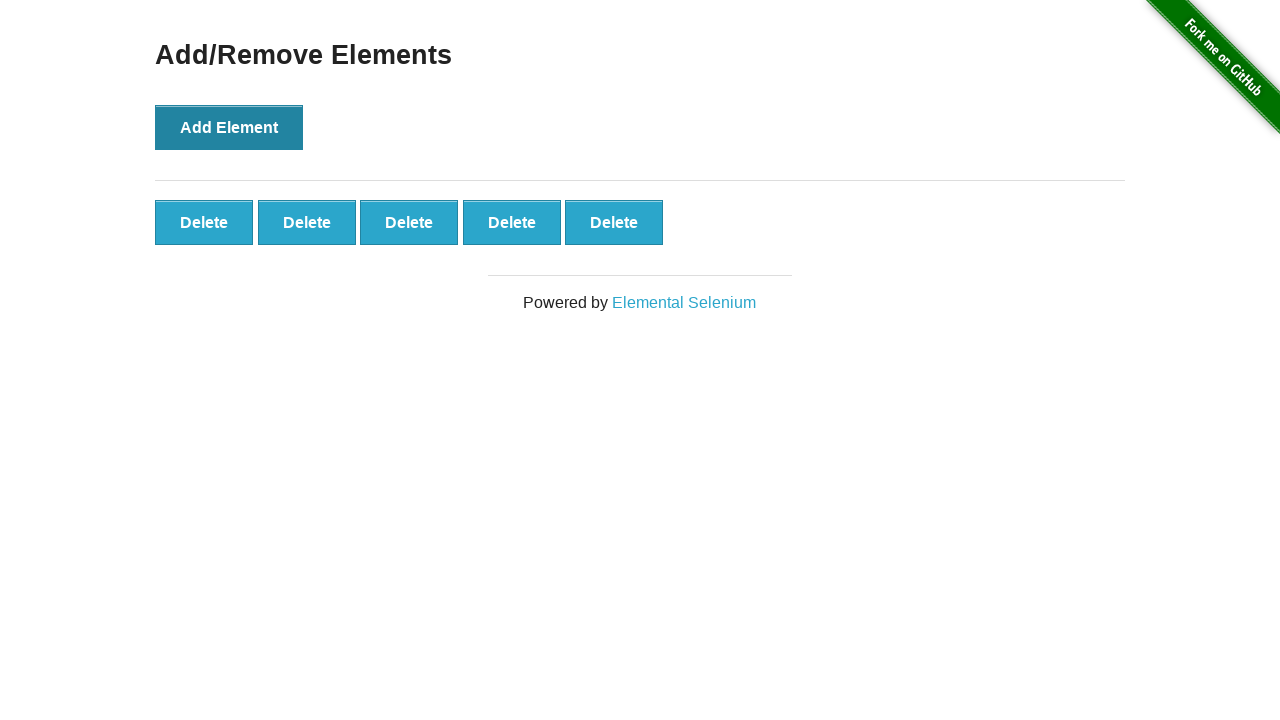